Tests filling a text input field with a sample text value

Starting URL: https://thefreerangetester.github.io/sandbox-automation-testing/

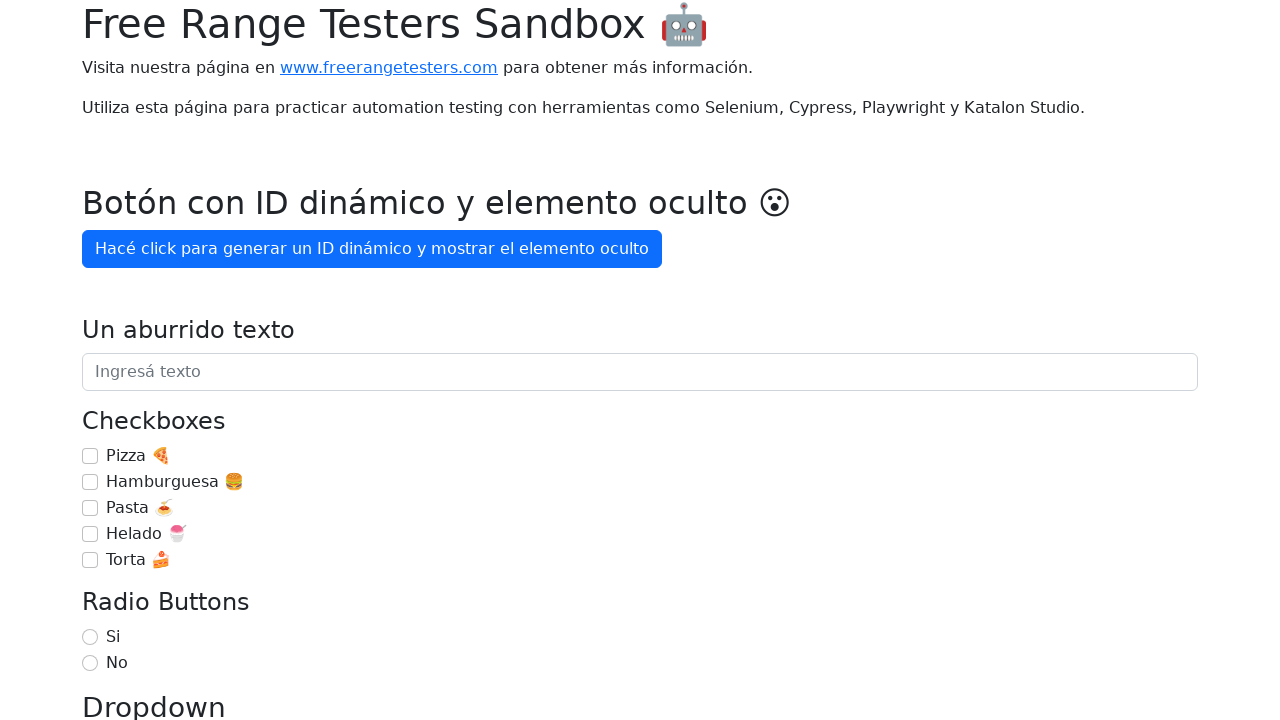

Filled text input field 'Un aburrido texto' with 'Hola Mundo 👻' on internal:role=textbox[name="Un aburrido texto"i]
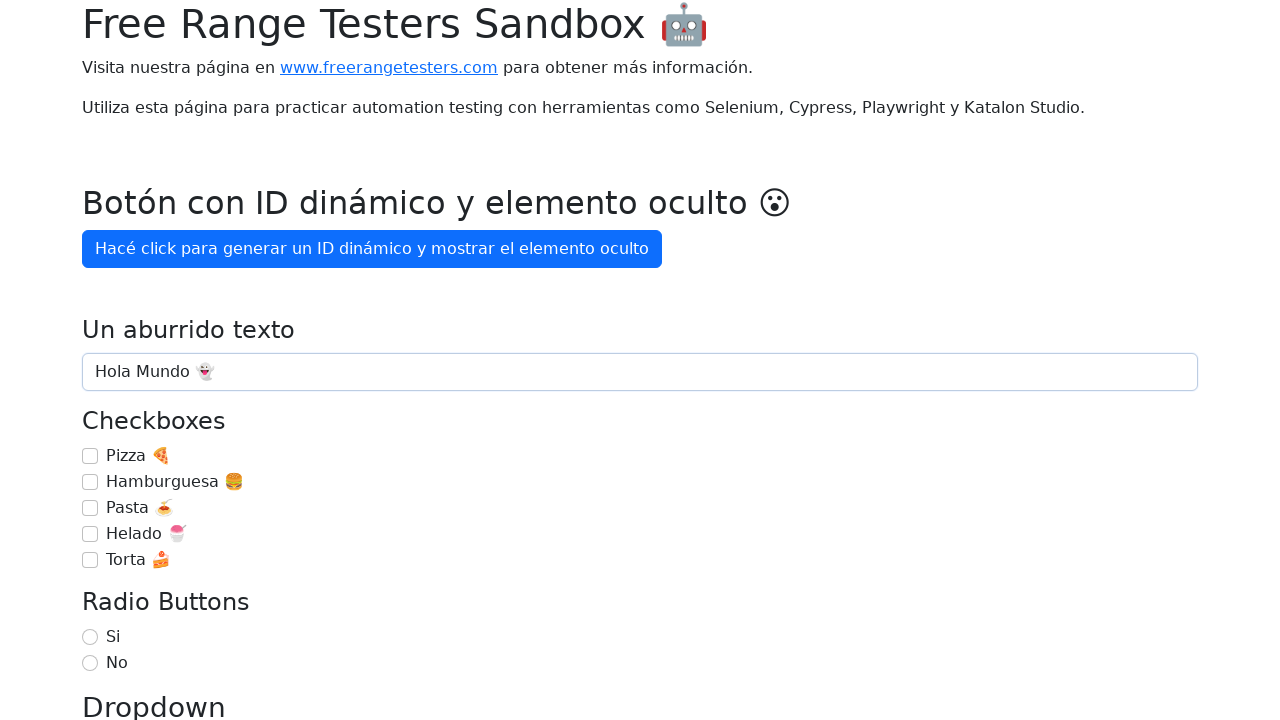

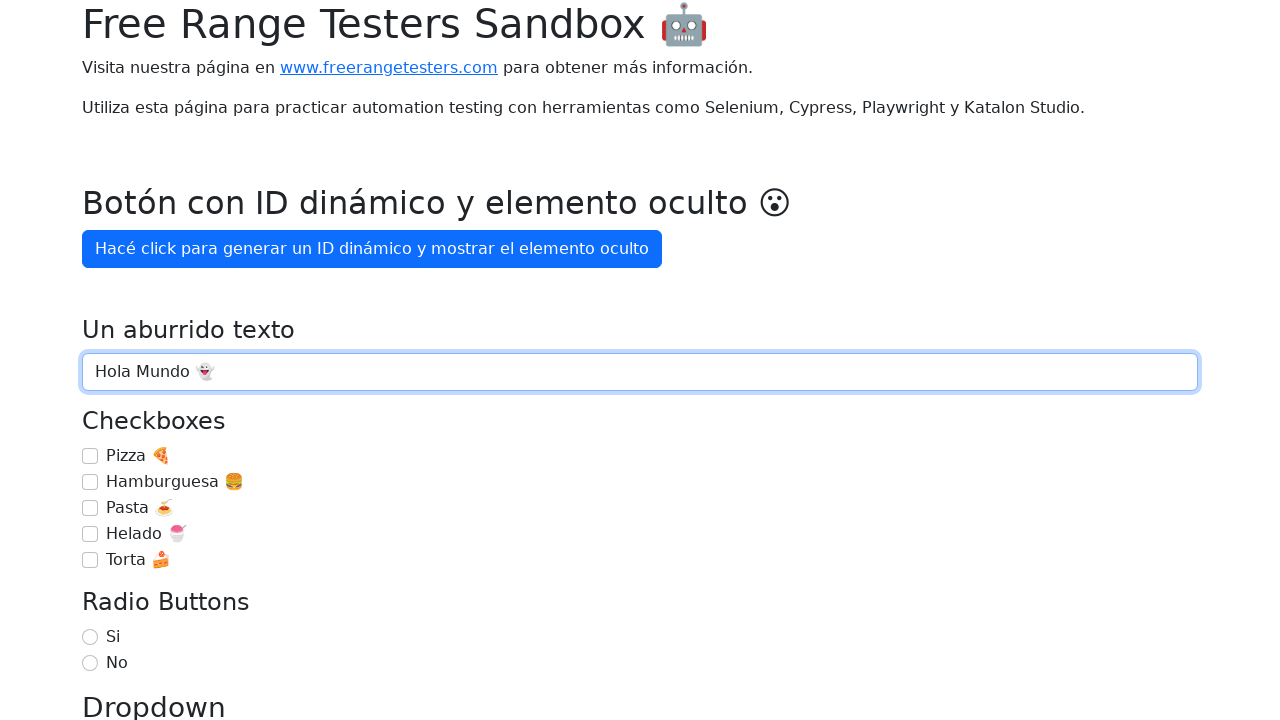